Navigates to the DemoQA progress bar page and verifies the progress bar element is present

Starting URL: https://demoqa.com/progress-bar

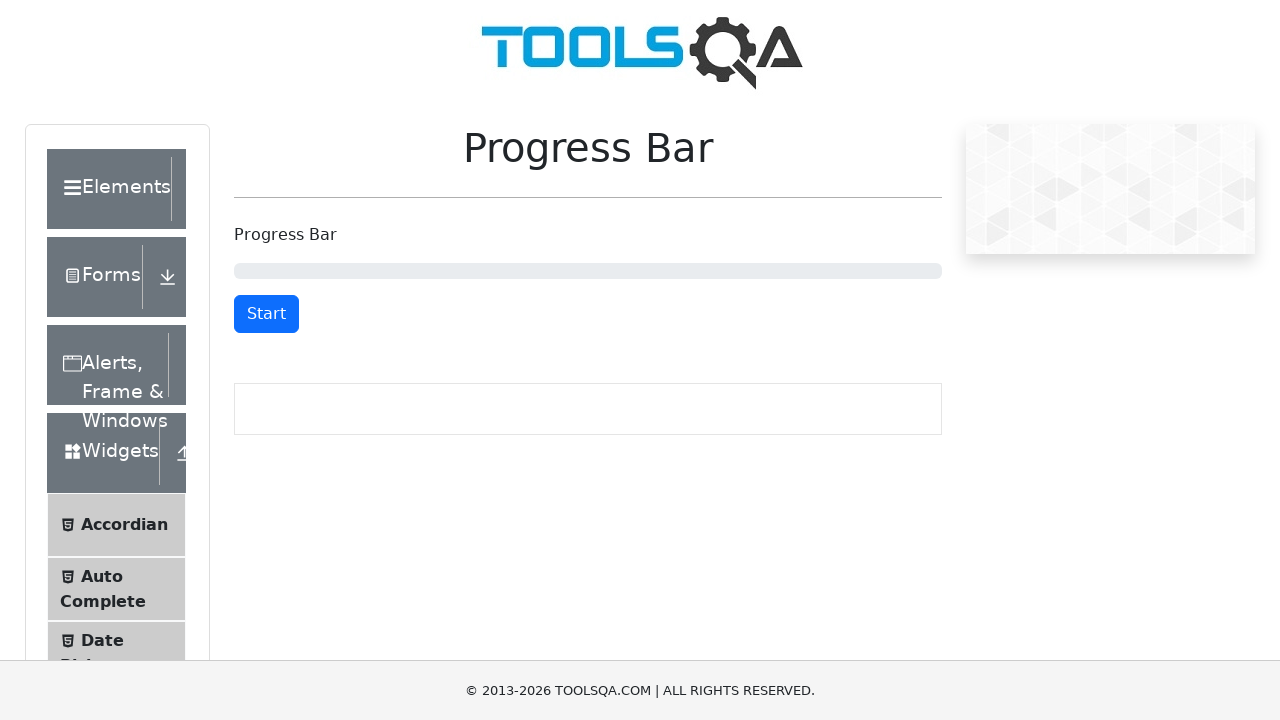

Navigated to DemoQA progress bar page
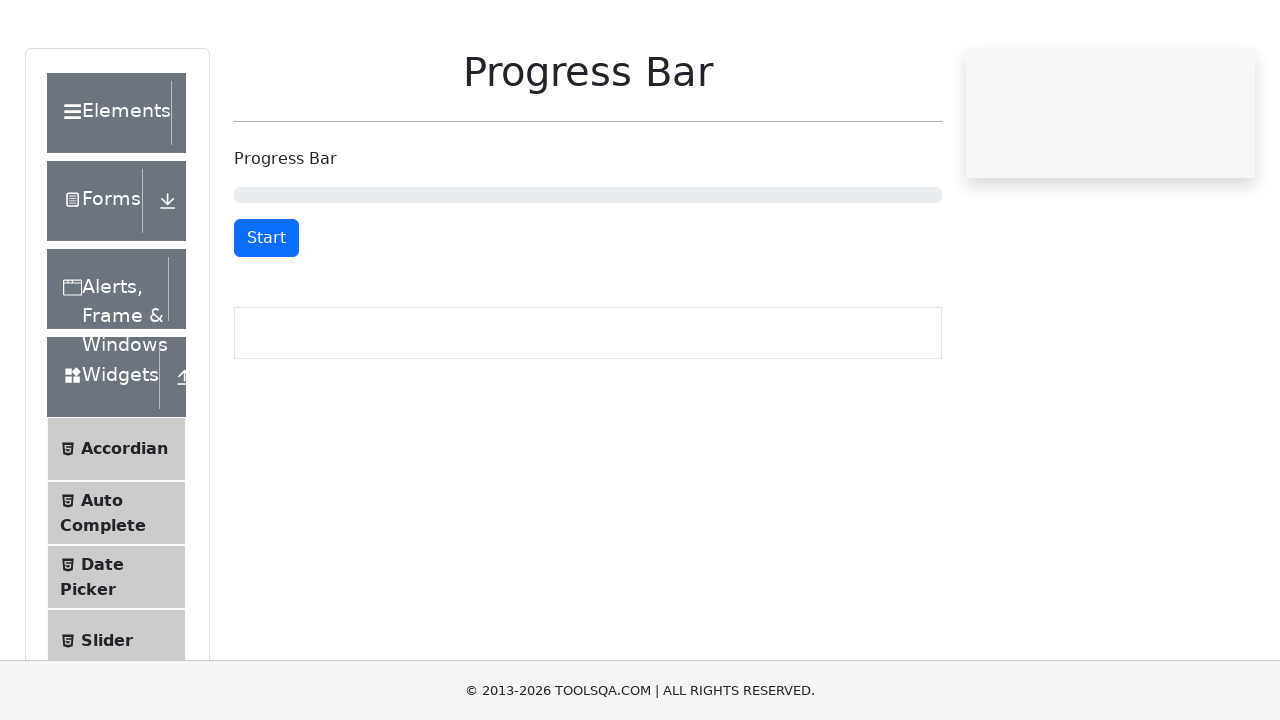

Progress bar element is visible on the page
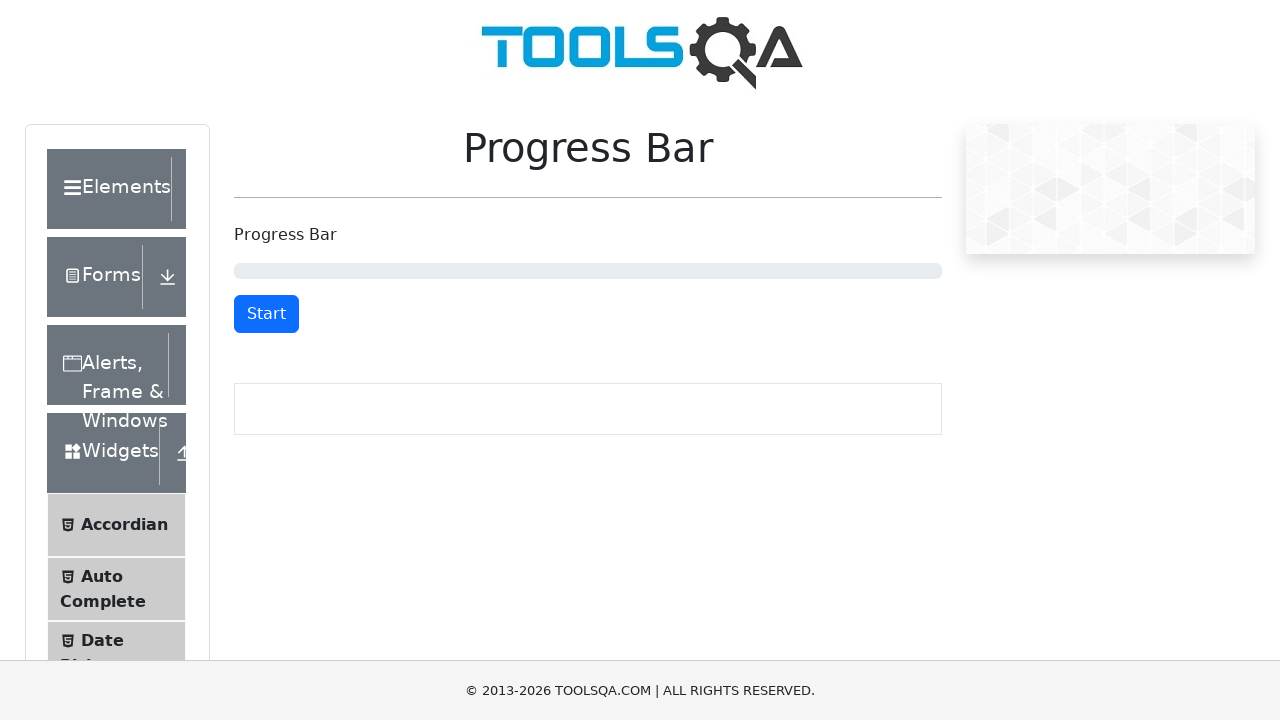

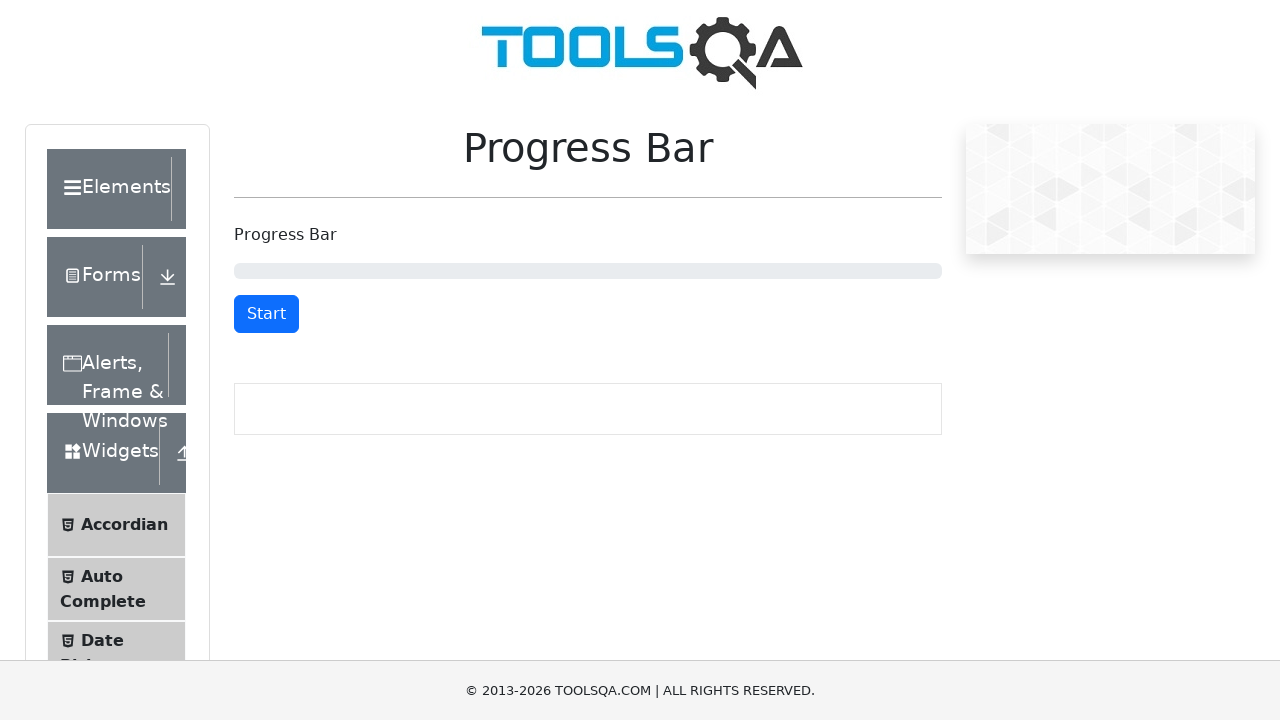